Tests a registration form by filling in first name, last name, and email fields, submitting the form, and verifying the success message is displayed.

Starting URL: http://suninjuly.github.io/registration1.html

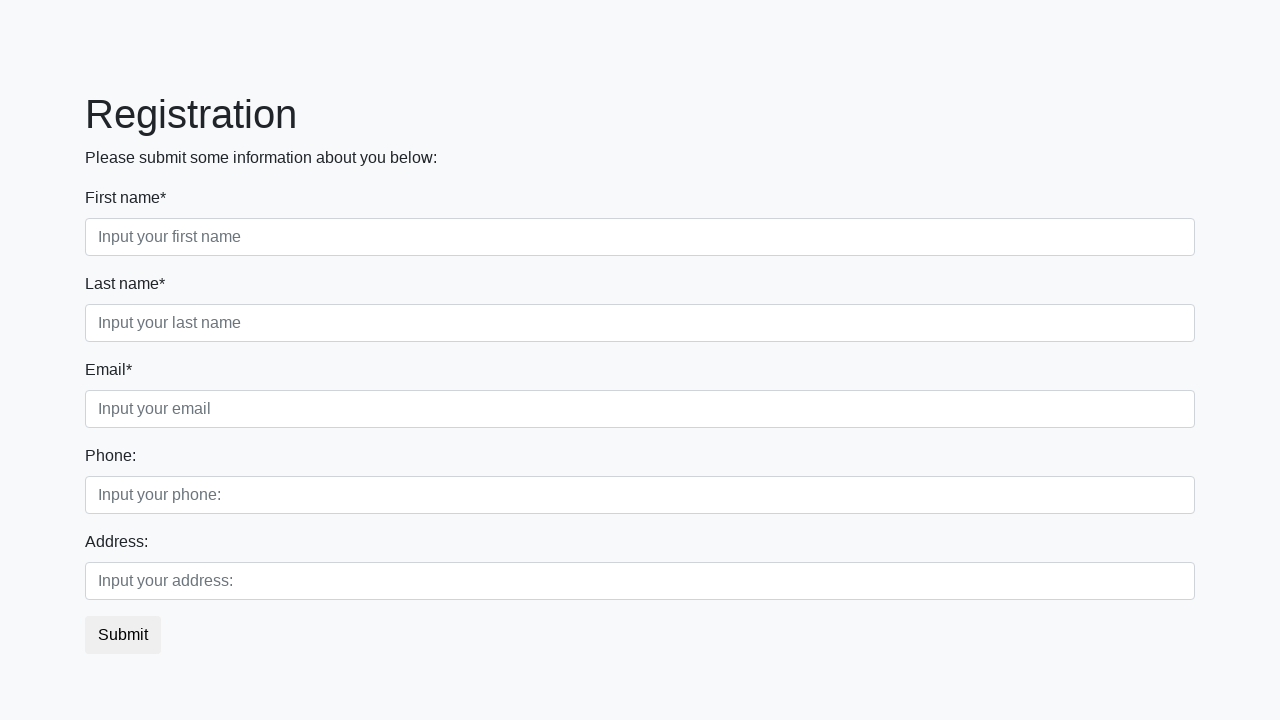

Filled first name field with 'John' on input[placeholder='Input your first name']
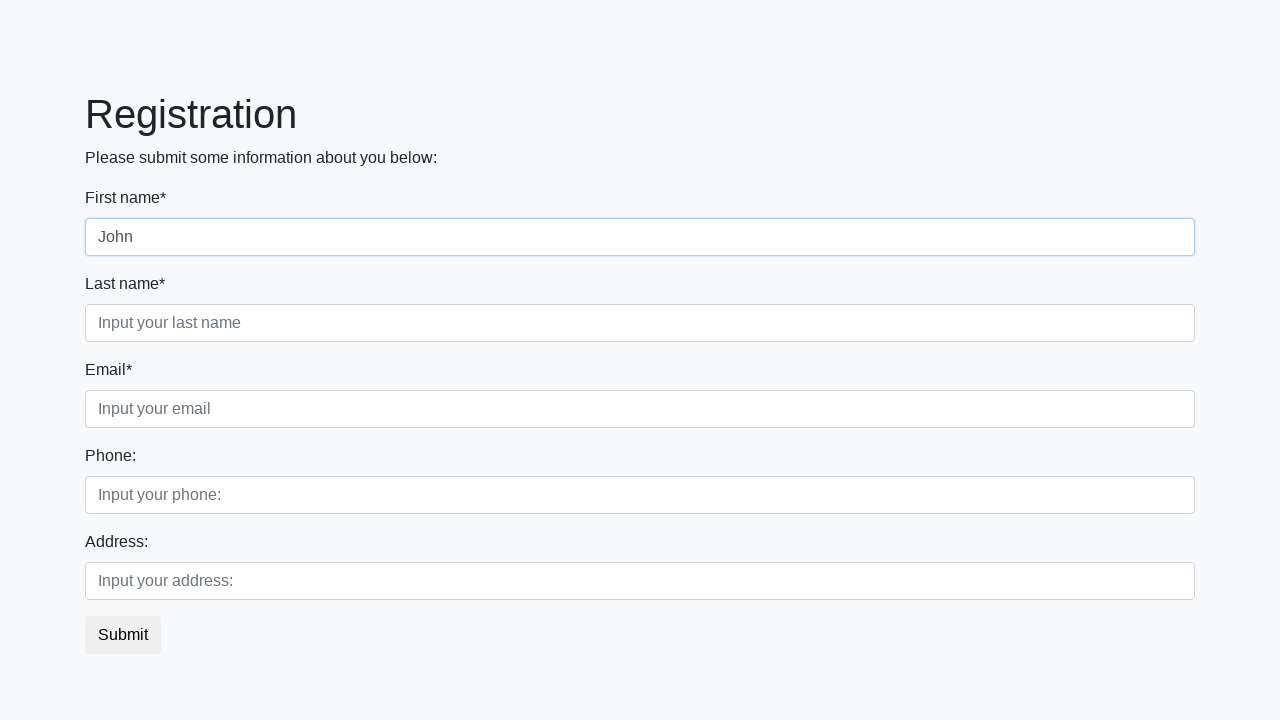

Filled last name field with 'Smith' on input[placeholder='Input your last name']
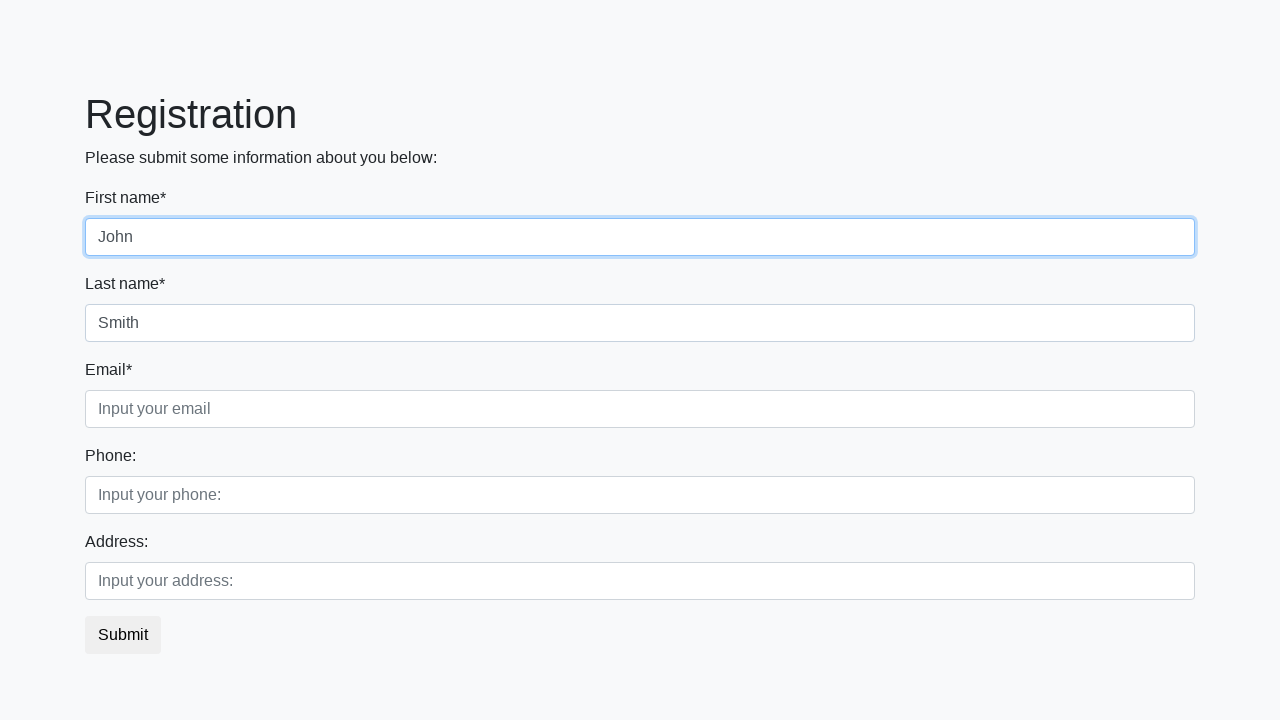

Filled email field with 'john.smith@example.com' on input[placeholder='Input your email']
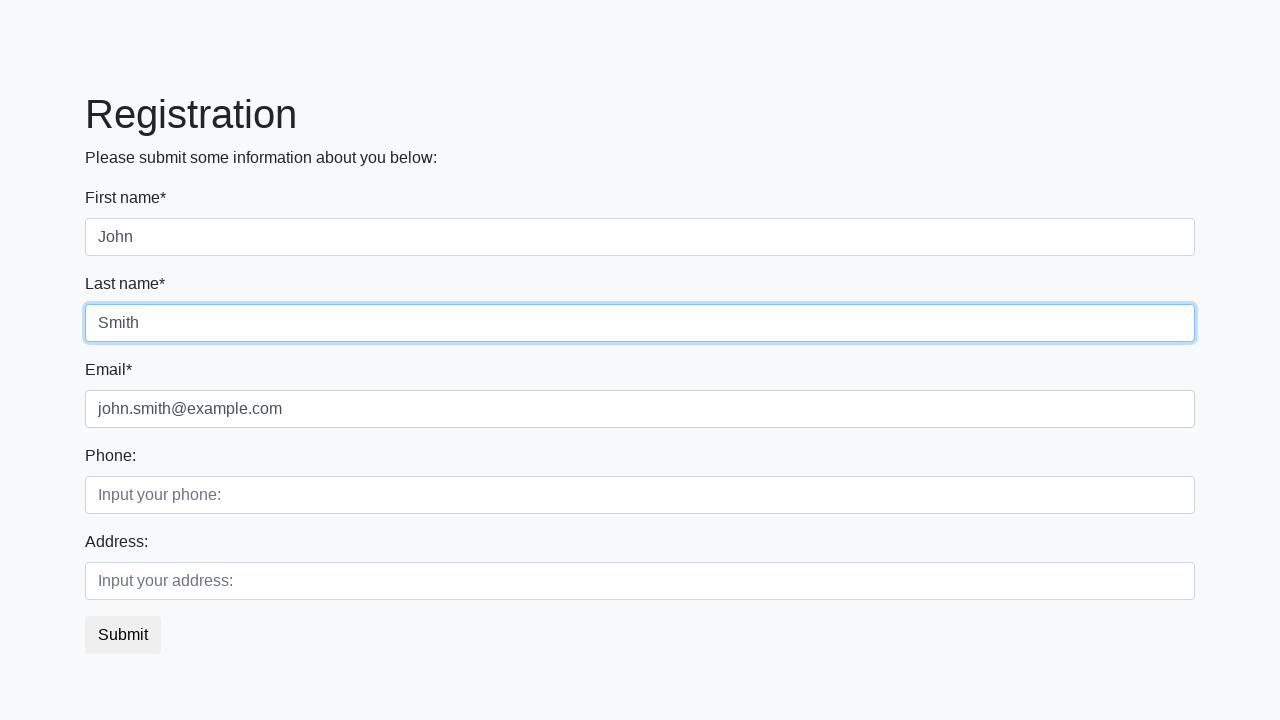

Clicked submit button to register at (123, 635) on button.btn
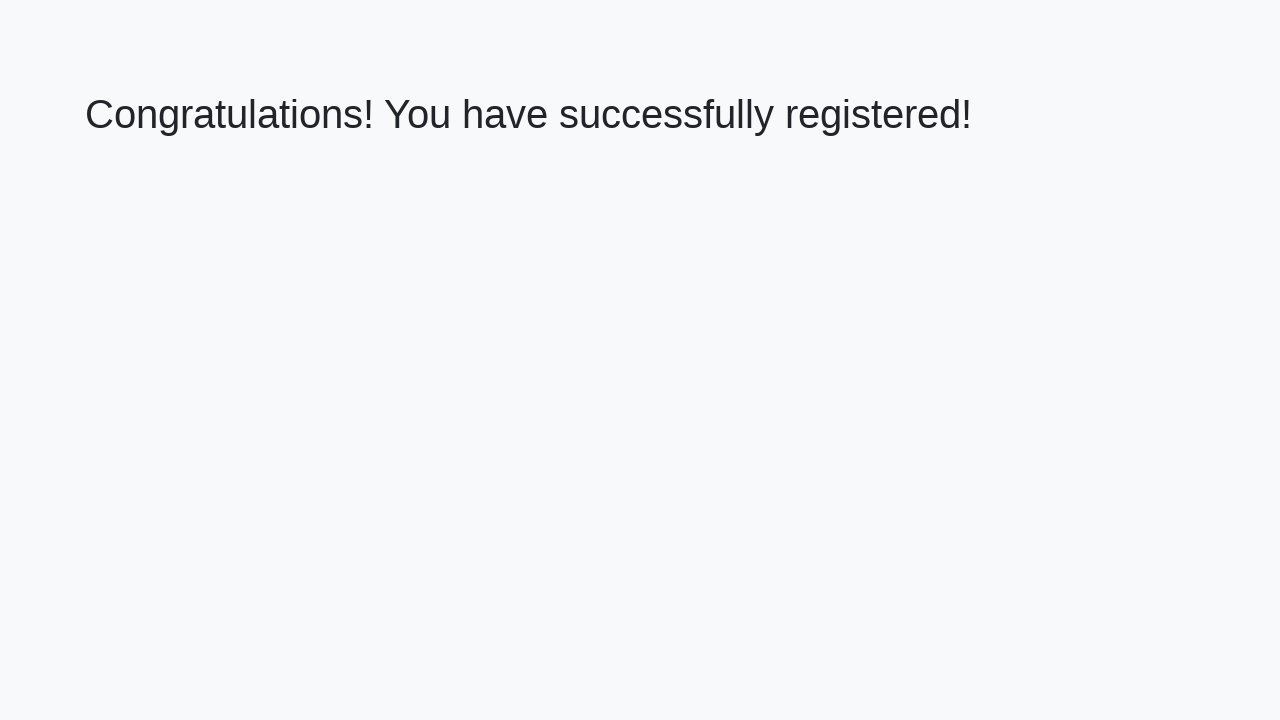

Success message heading loaded
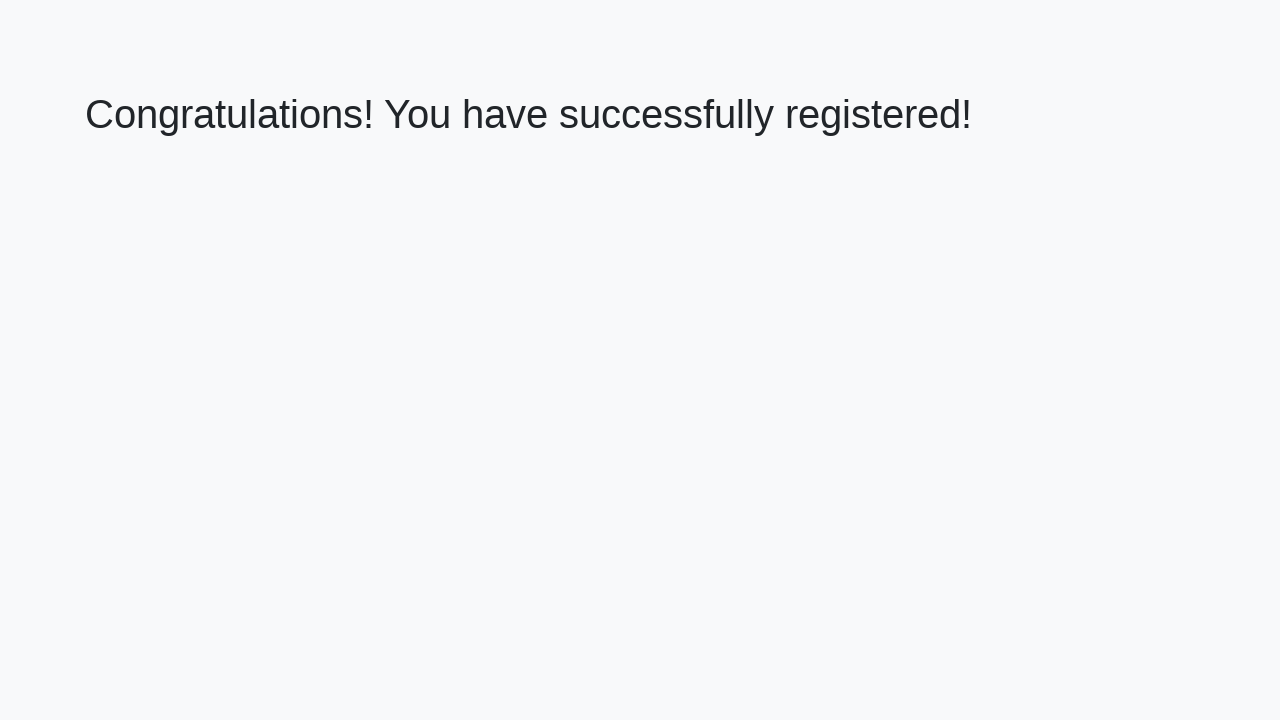

Retrieved success message text: 'Congratulations! You have successfully registered!'
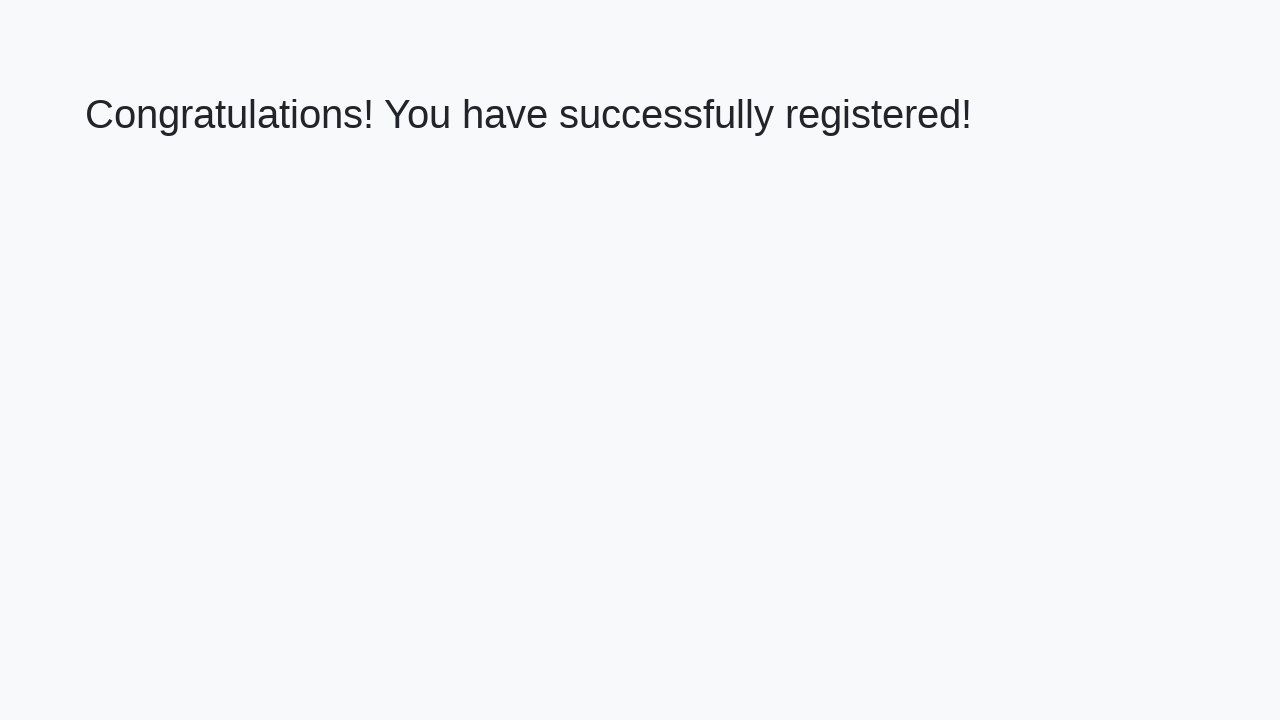

Verified success message displays correct registration confirmation
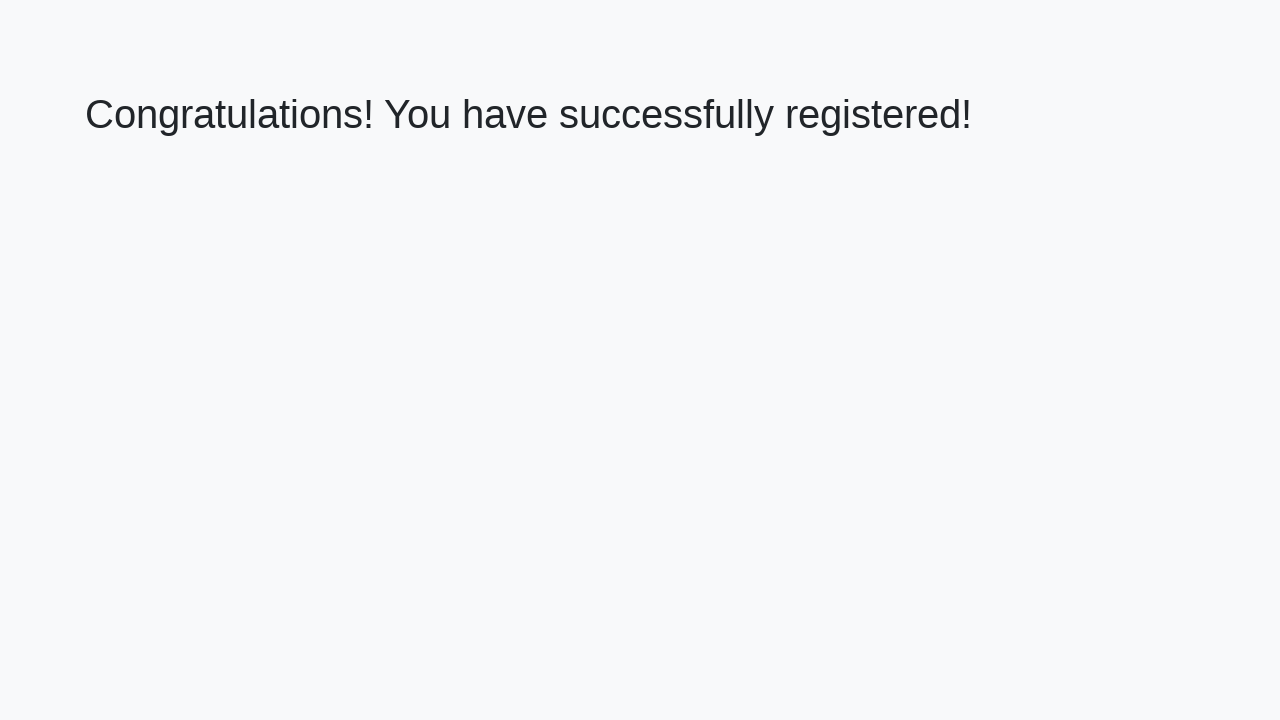

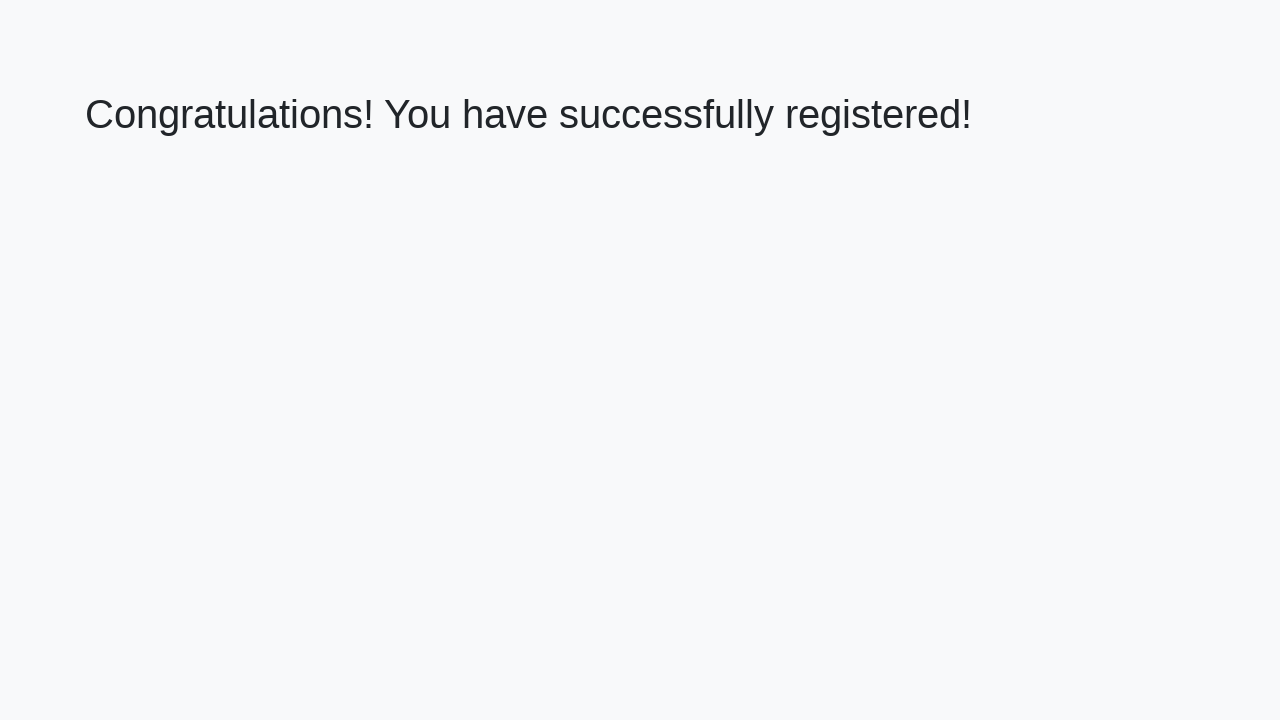